Tests radio button functionality by randomly selecting one of the available radio buttons

Starting URL: https://codenboxautomationlab.com/practice/

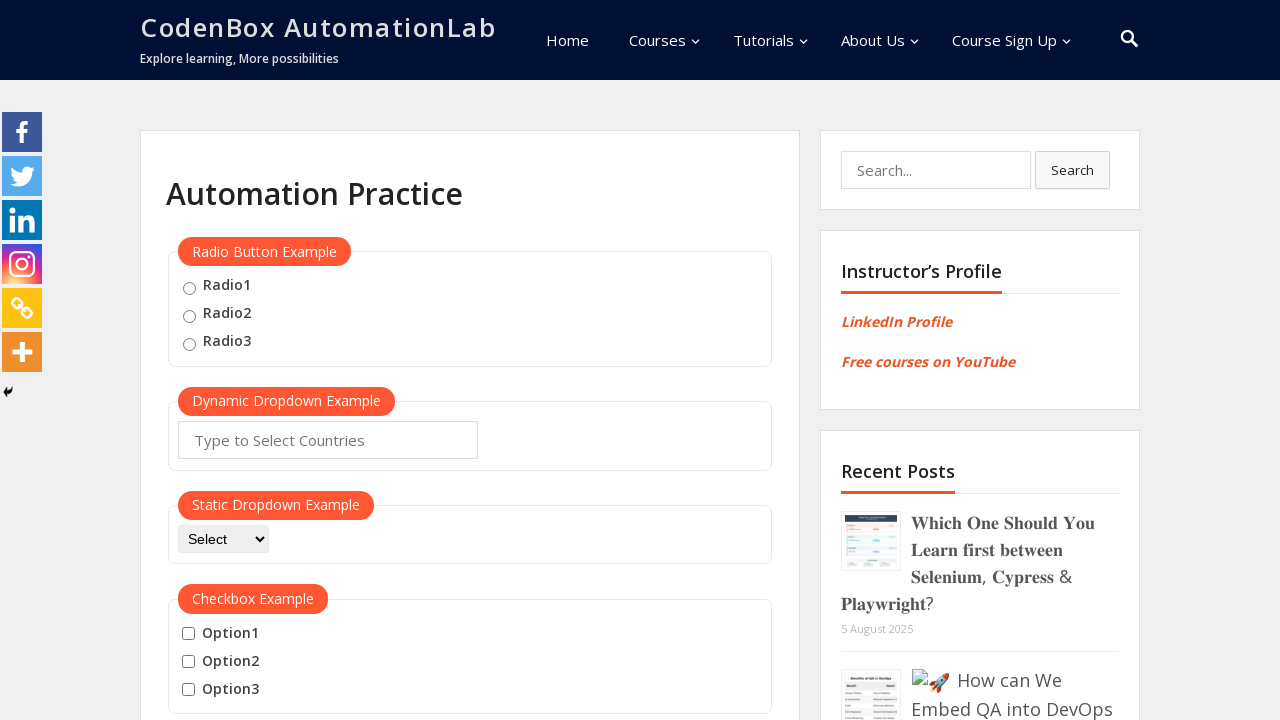

Located radio button container element
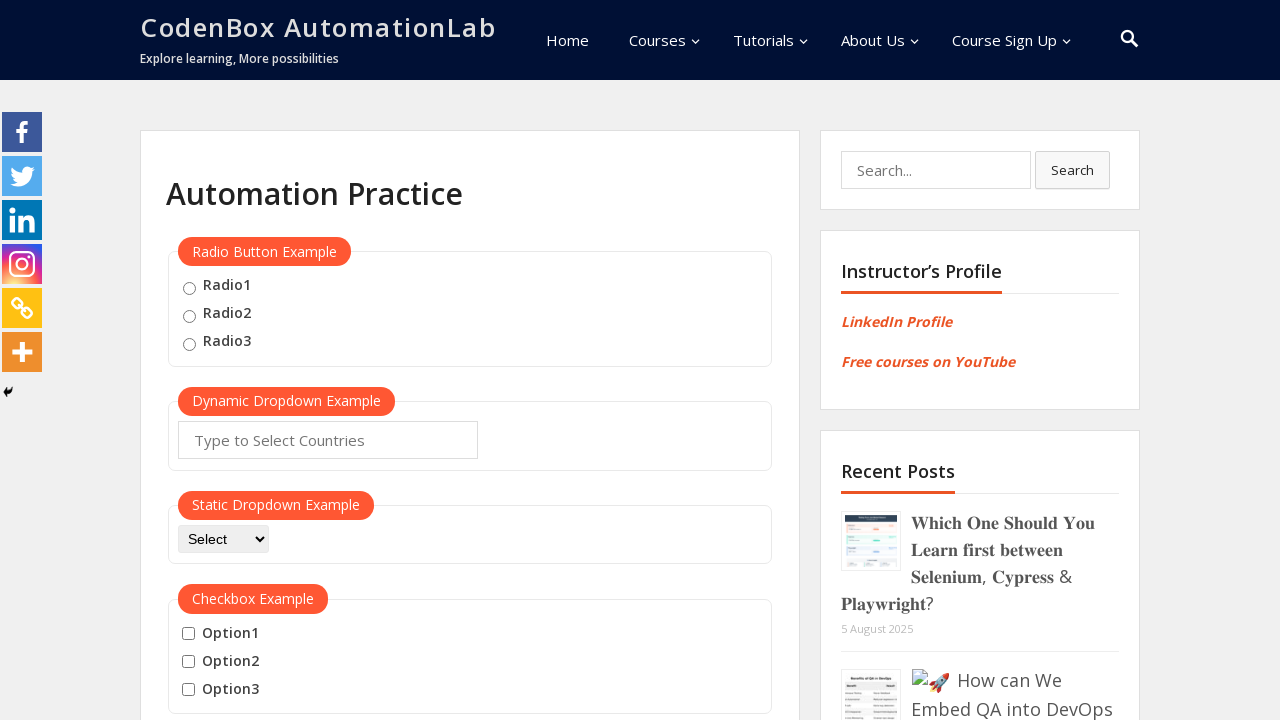

Located all radio button inputs in the container
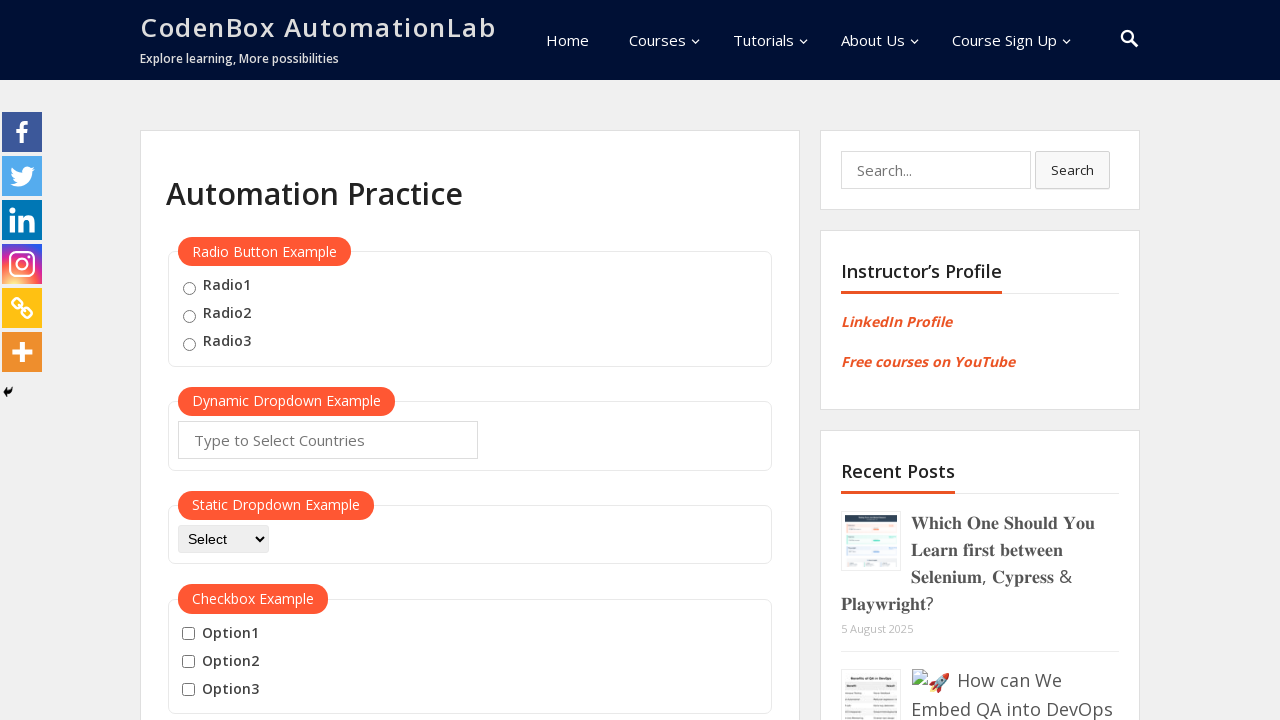

Found 3 radio buttons available
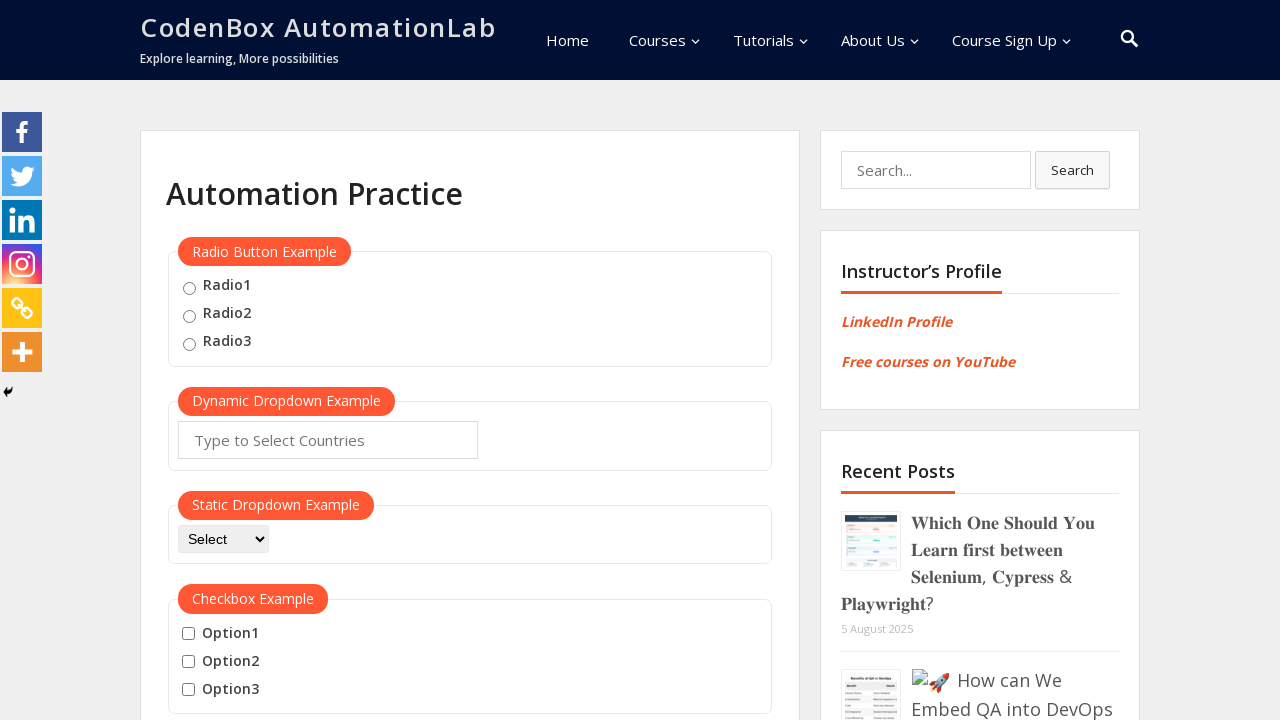

Generated random index 1 to select a radio button
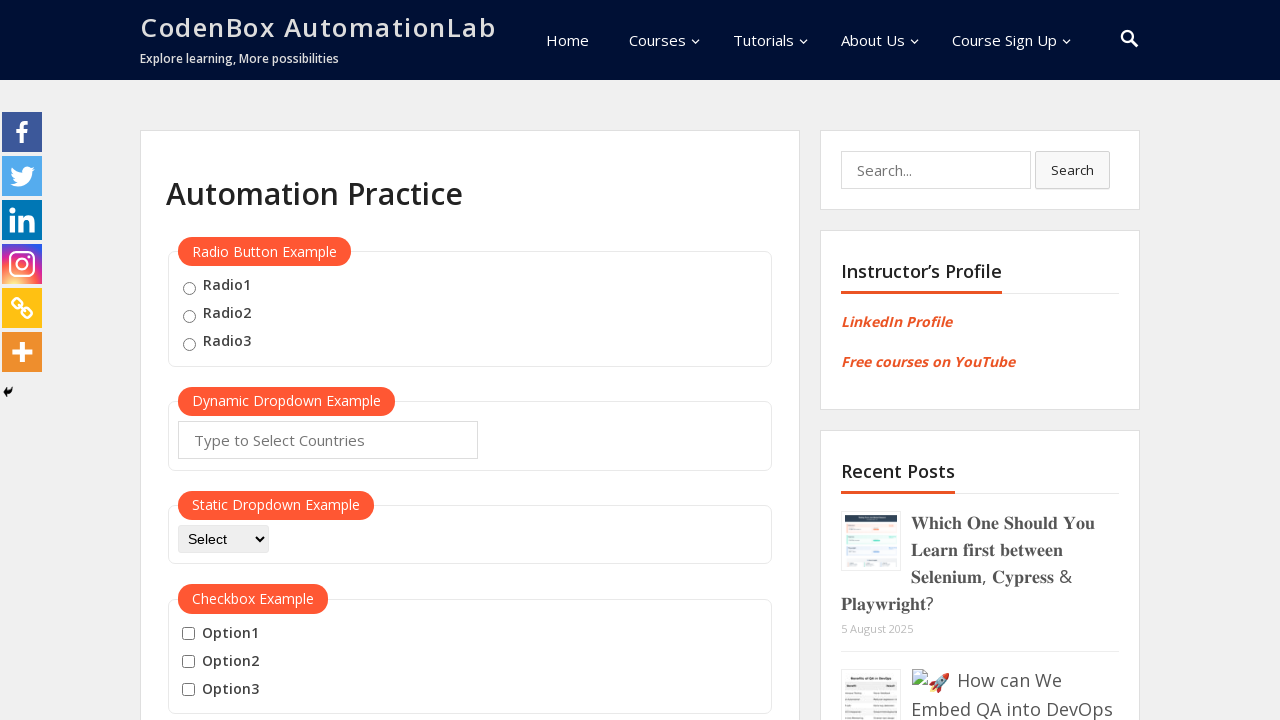

Clicked radio button at index 1 at (189, 316) on xpath=//div[@id='radio-btn-example']//fieldset >> input[name='radioButton'] >> n
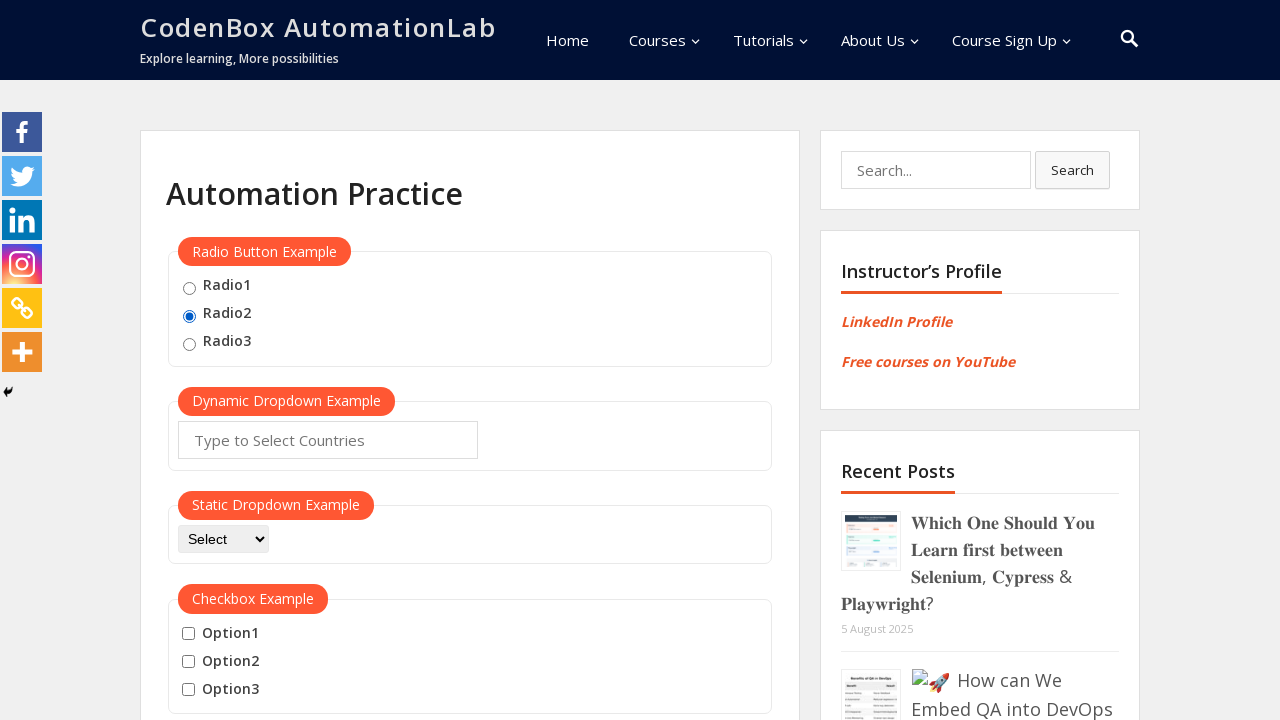

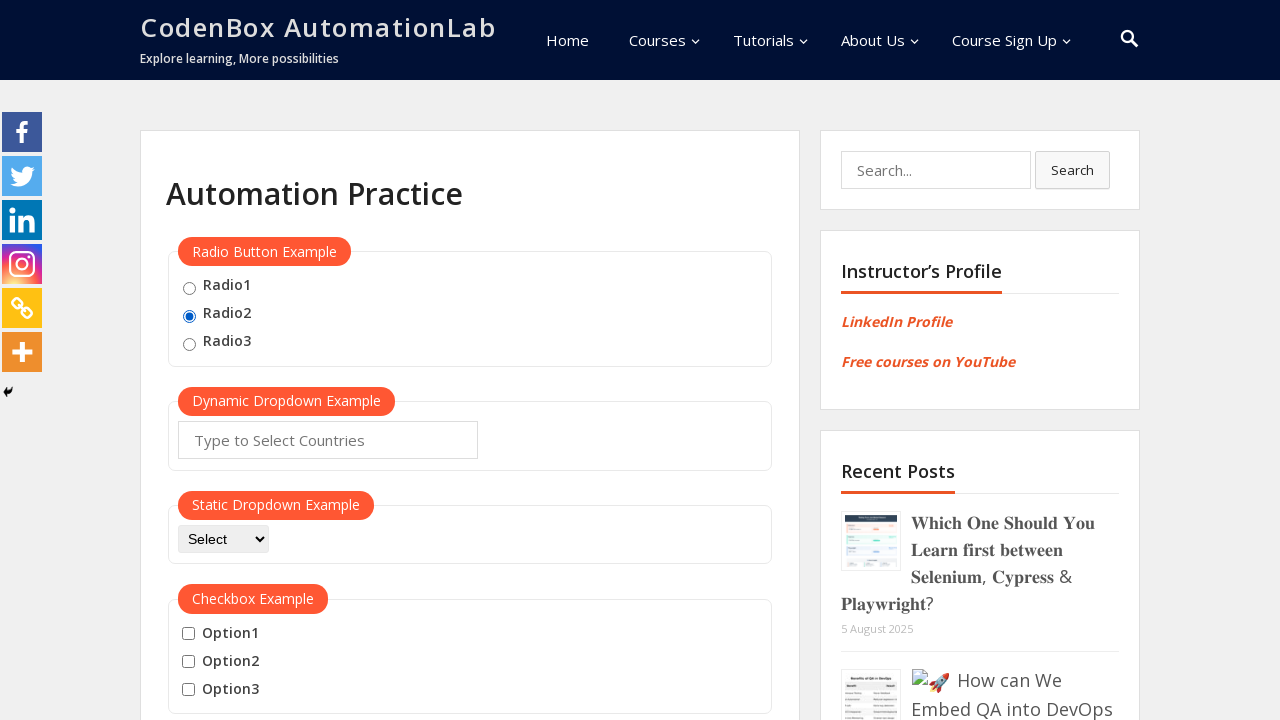